Tests dropdown selection by iterating through all options by index

Starting URL: https://www.letskodeit.com/practice

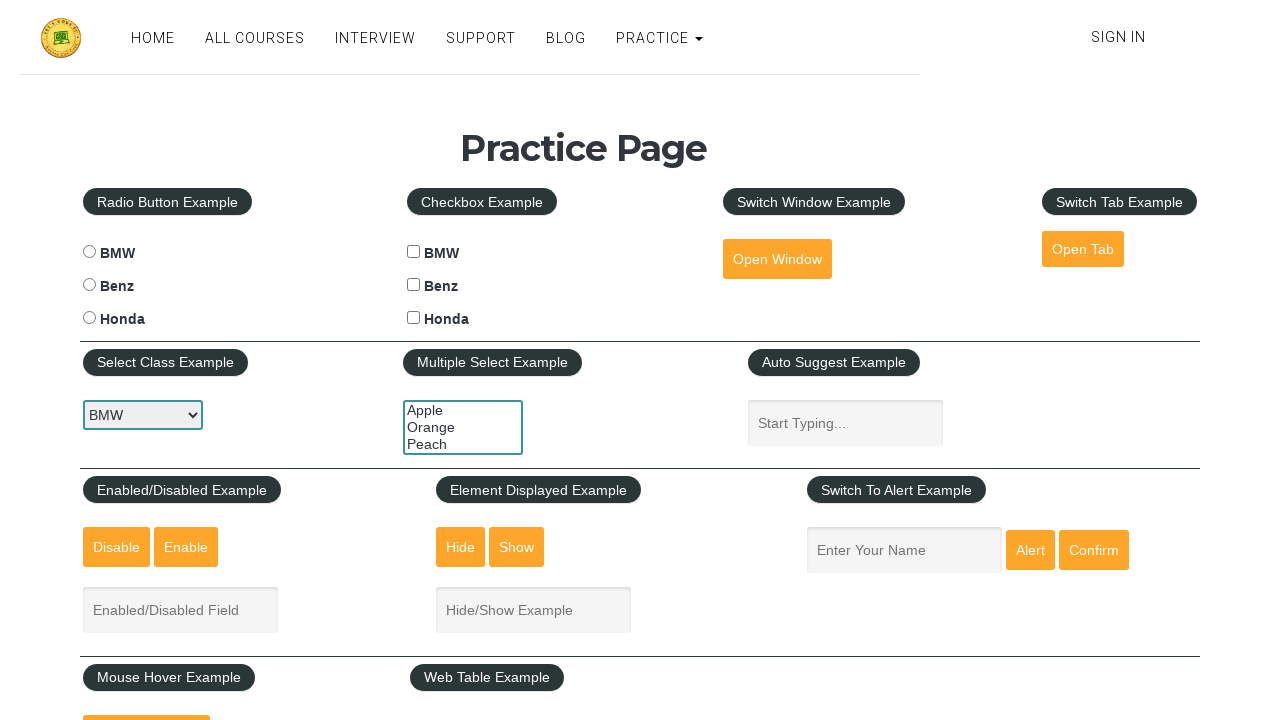

Selected dropdown option at index 0 on #carselect
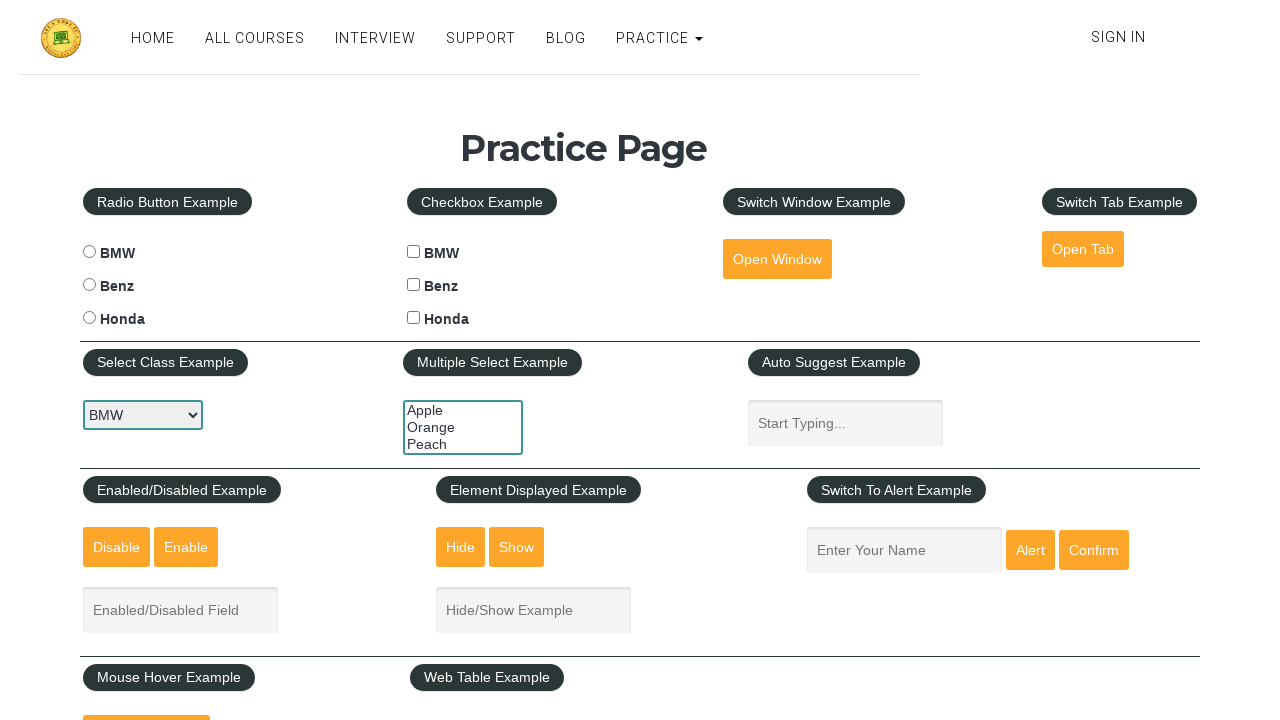

Selected dropdown option at index 1 on #carselect
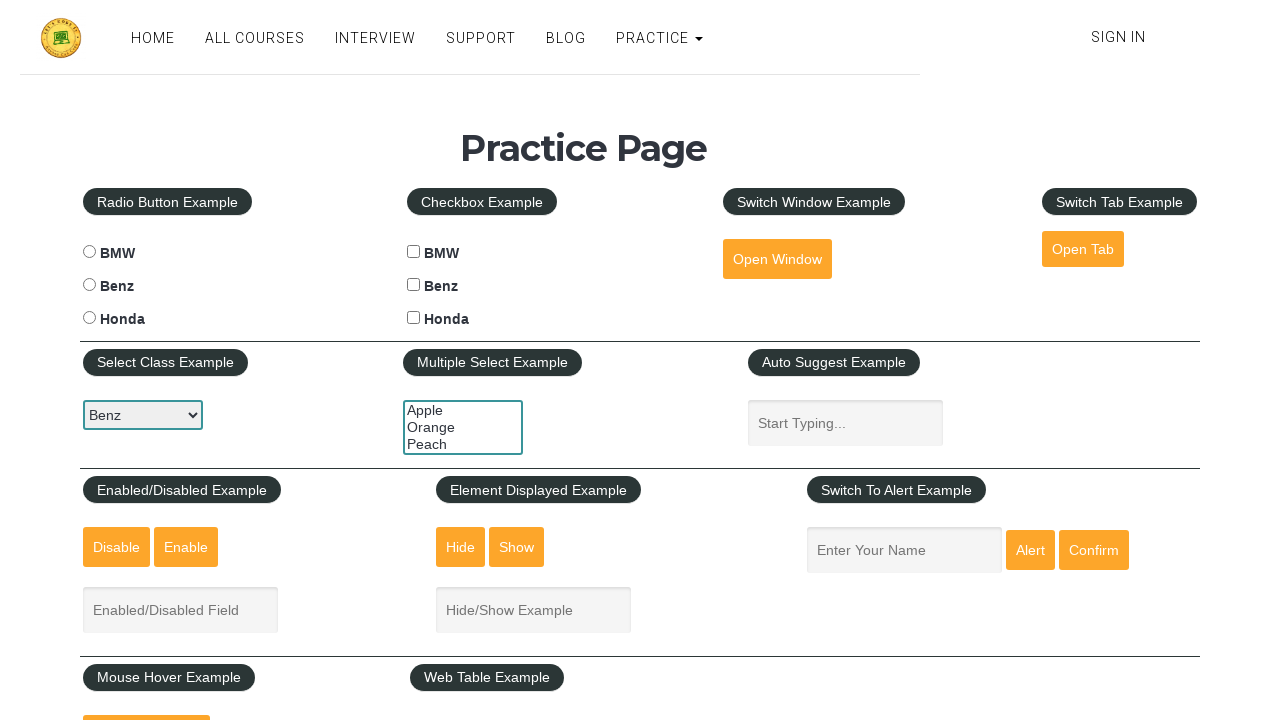

Selected dropdown option at index 2 on #carselect
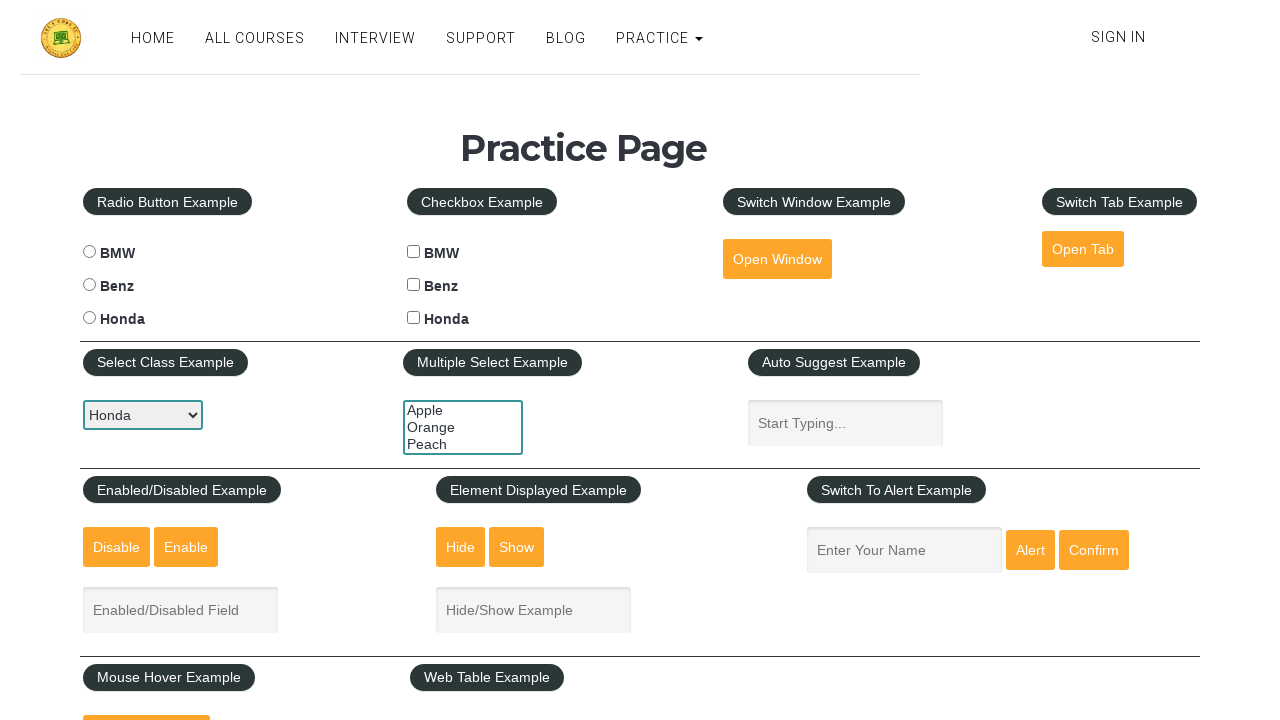

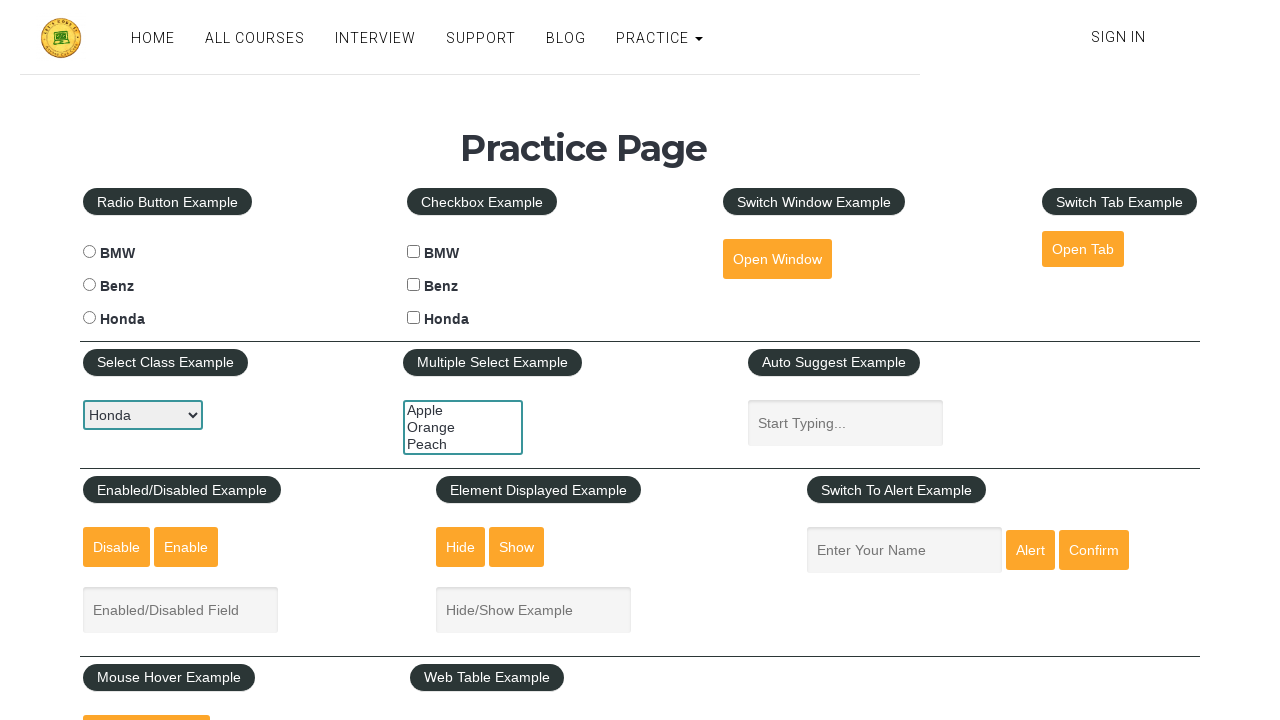